Tests form interactions on a practice automation page by filling a date field, clicking a checkbox, selecting a radio button, verifying page heading text, and clicking a download link using various XPath selectors.

Starting URL: https://seleniumautomationpractice.blogspot.com/2017/10/functionisogramigoogleanalyticsobjectri.html

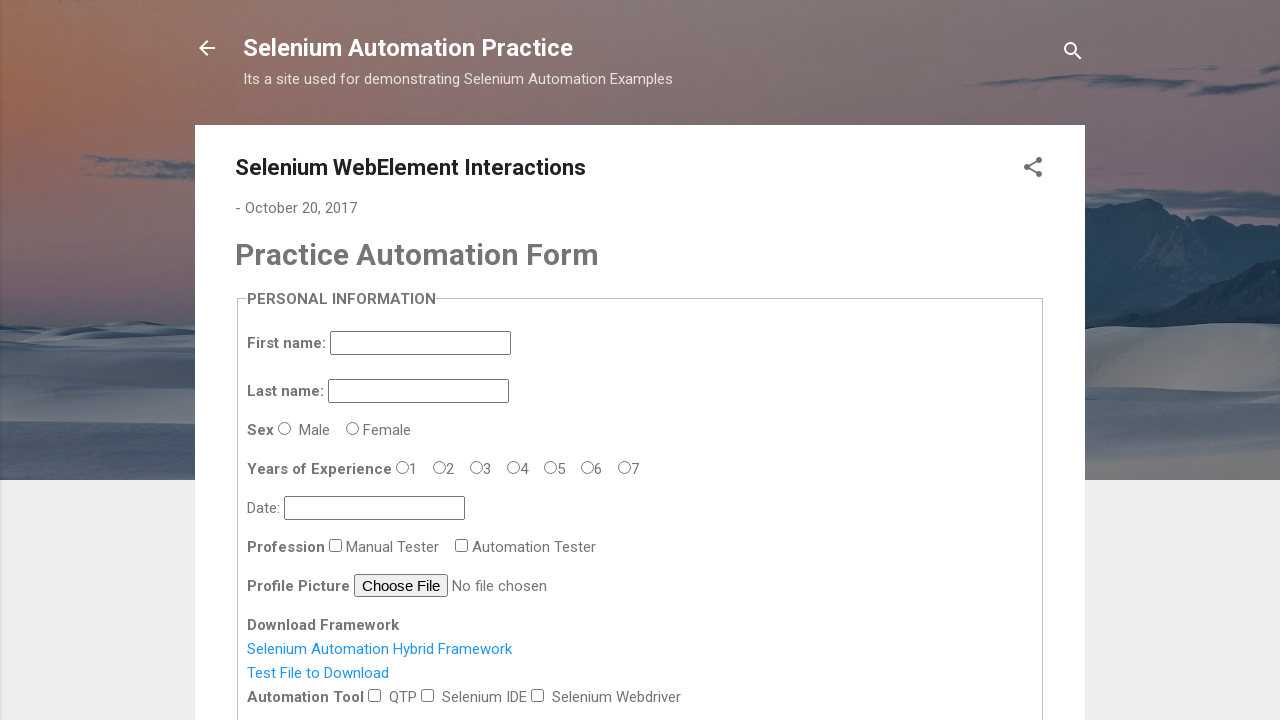

Filled datepicker field with date '30/11/1986' on //*[@id='datepicker']
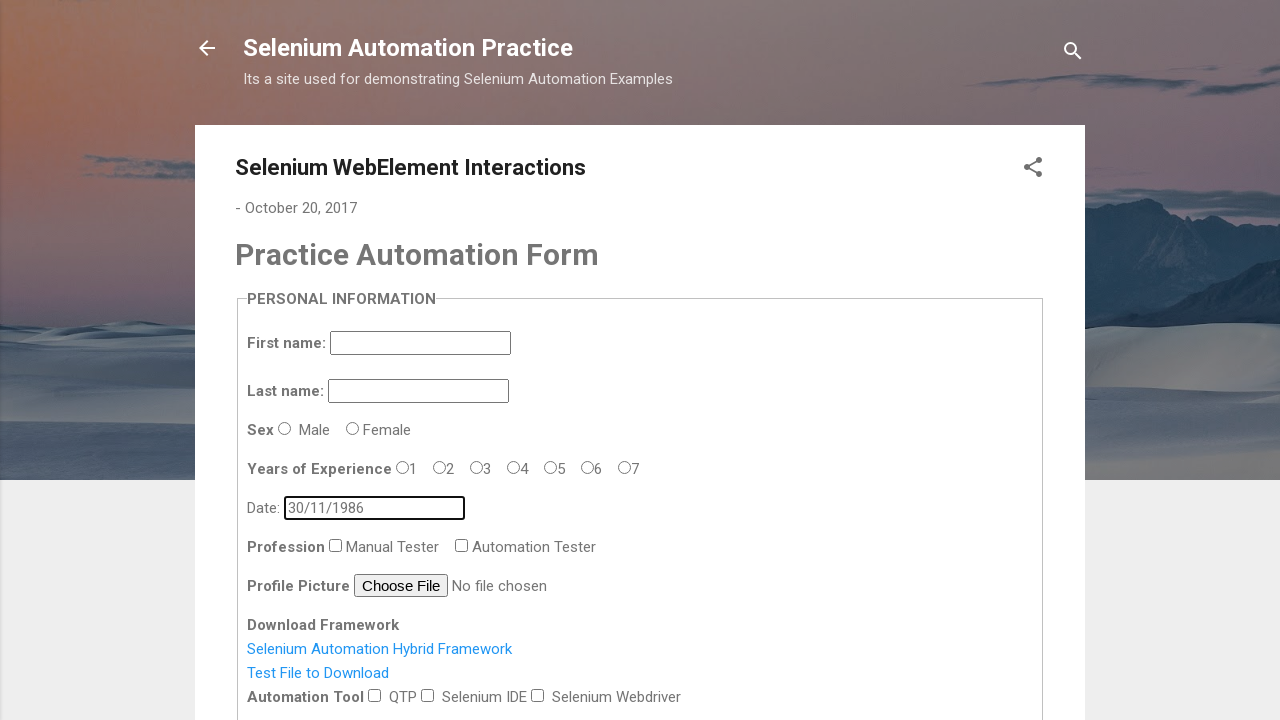

Clicked checkbox using XPath following axis at (428, 695) on xpath=//*[@id='datepicker']//following::input[5]
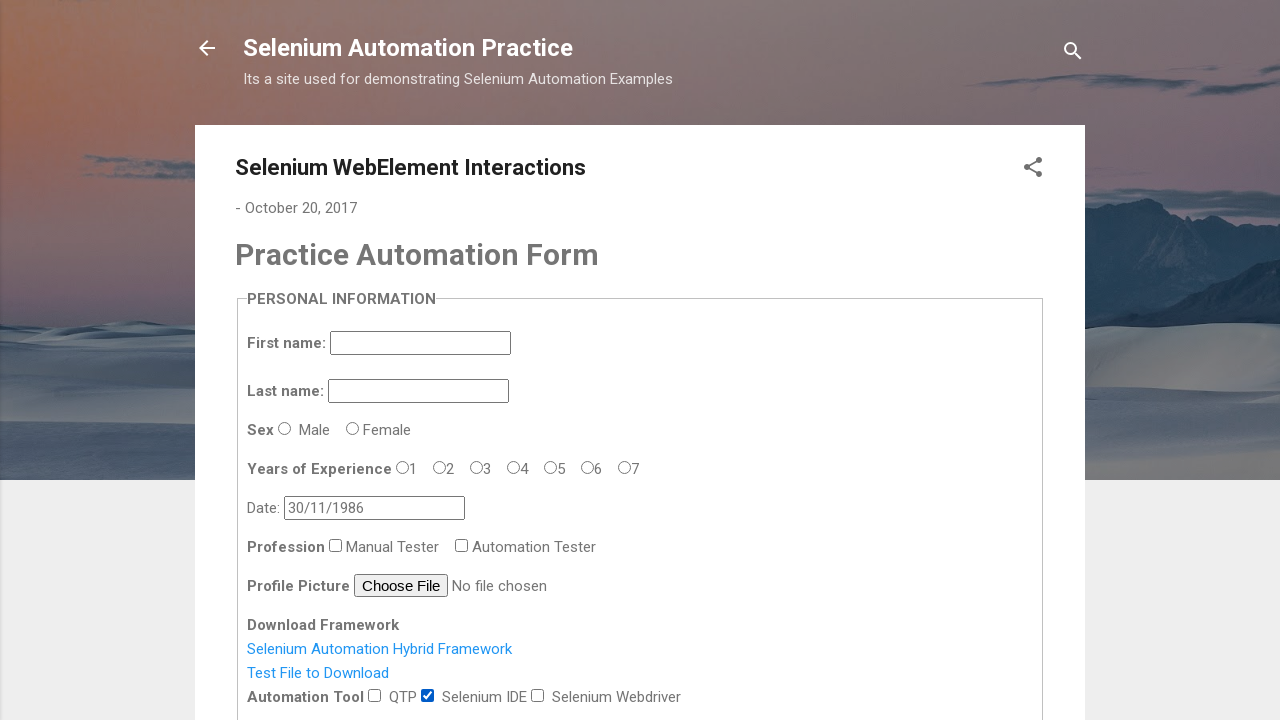

Clicked Male radio button using XPath preceding axis at (285, 428) on xpath=//*[@id='datepicker']//preceding::input[9]
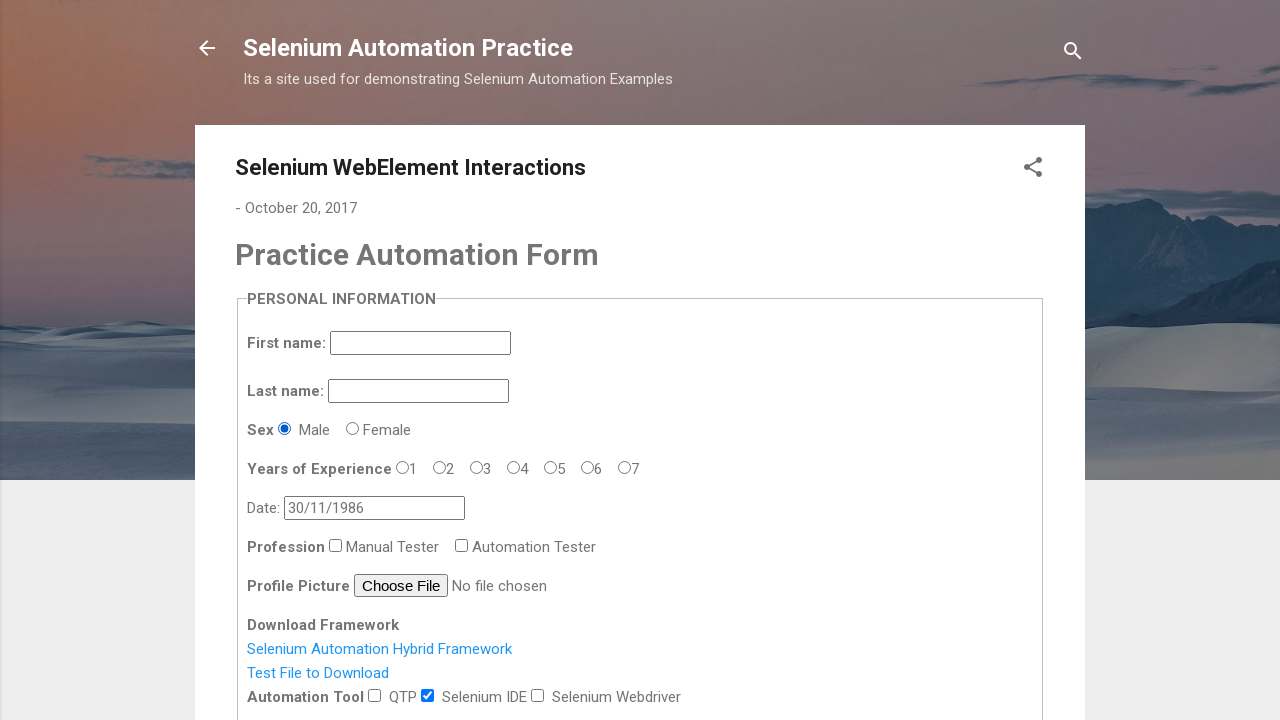

Retrieved page heading text
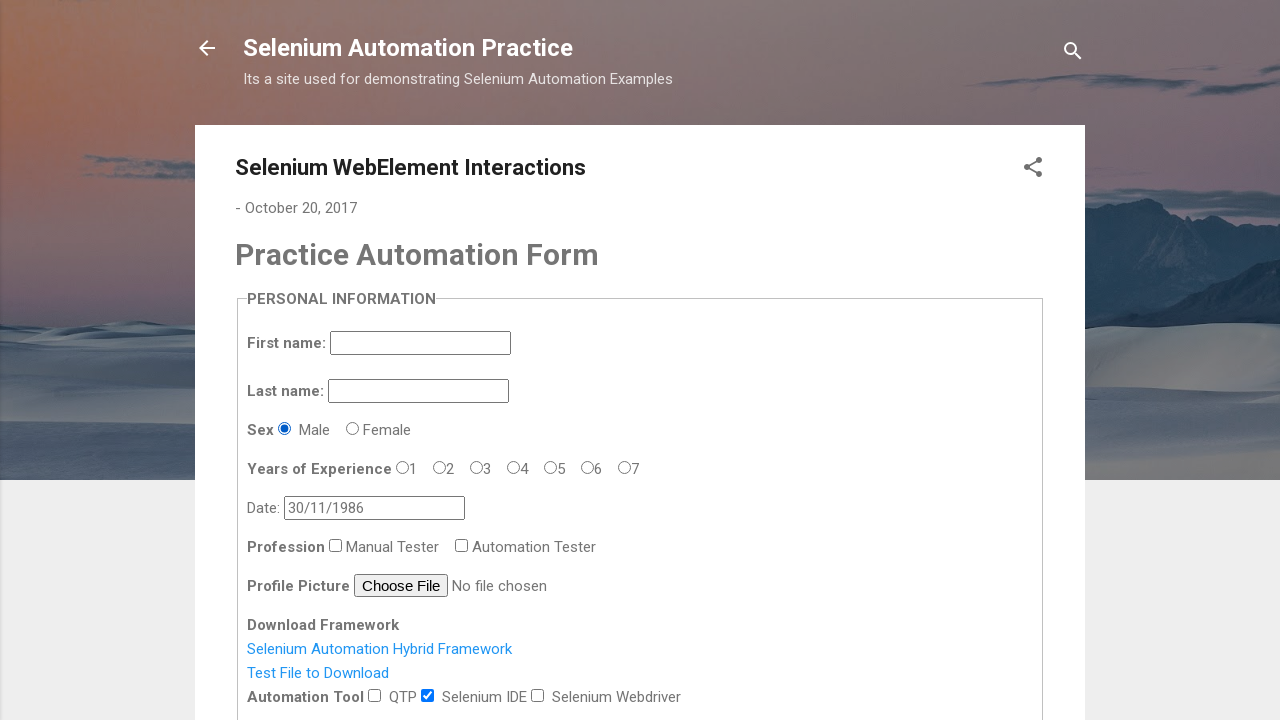

Verified page heading matches 'Practice Automation Form'
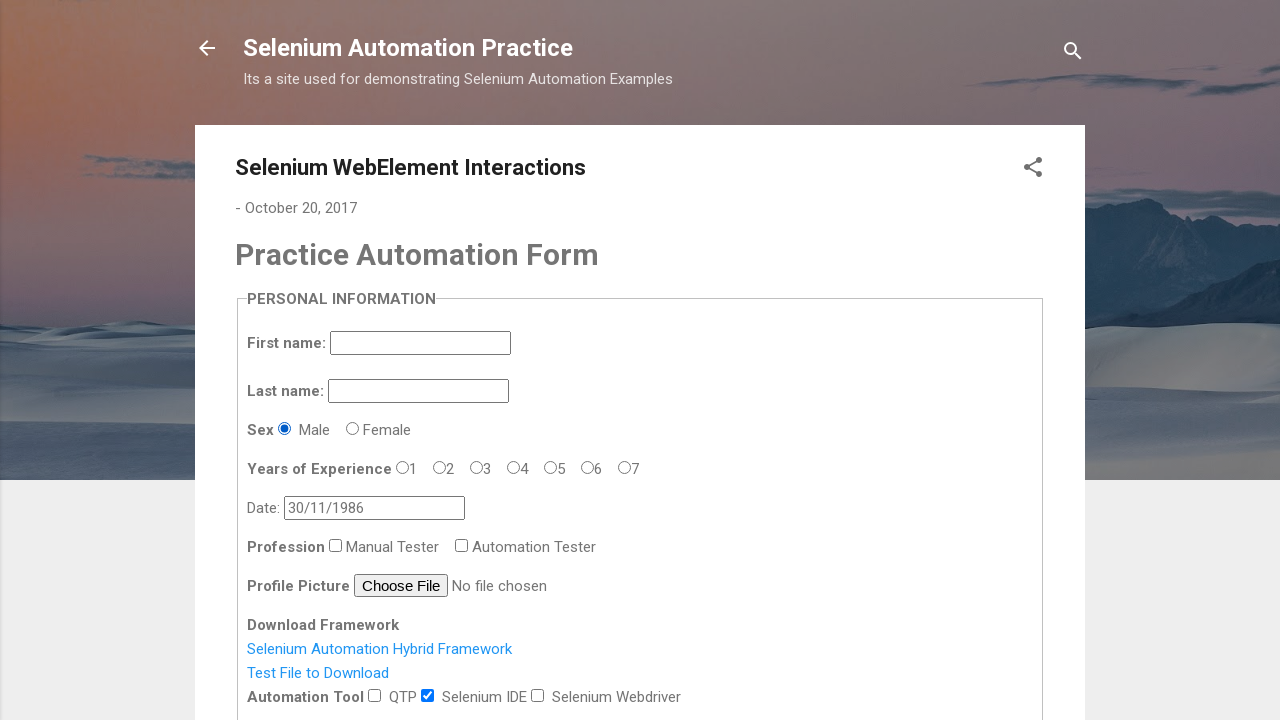

Clicked 'Test File to Download' link at (318, 673) on xpath=//*[starts-with(text(),'Test')]
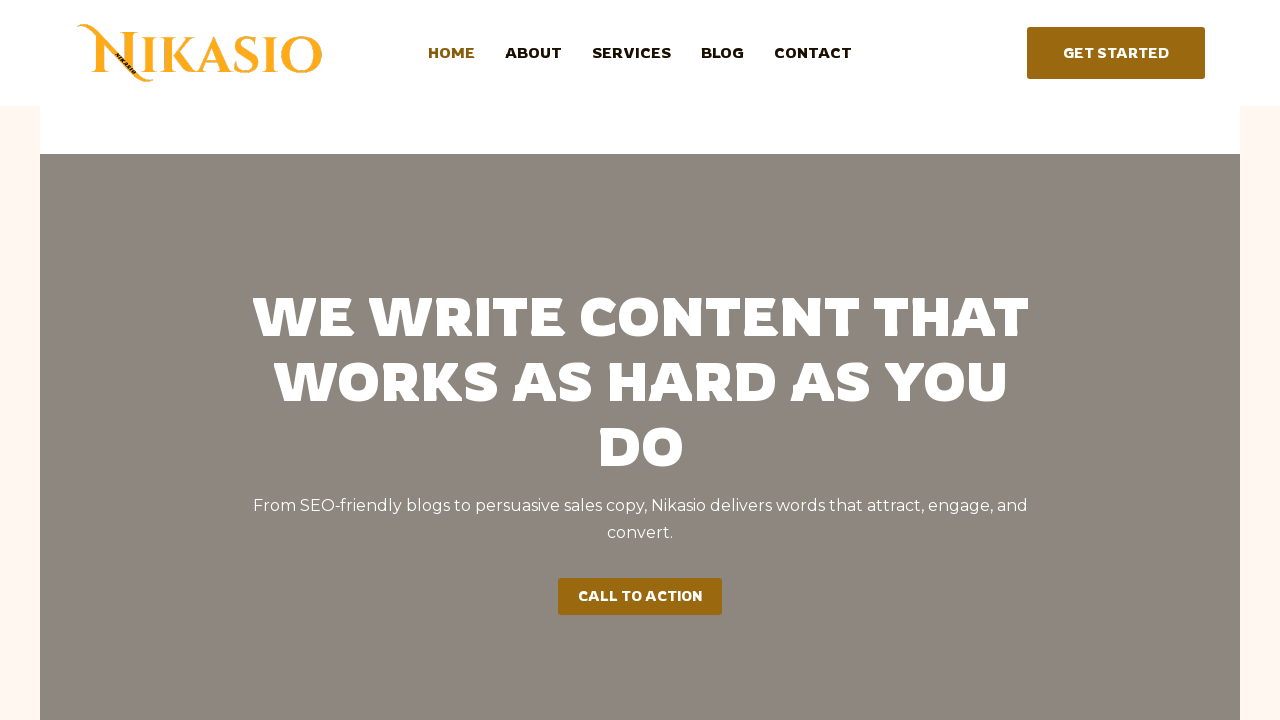

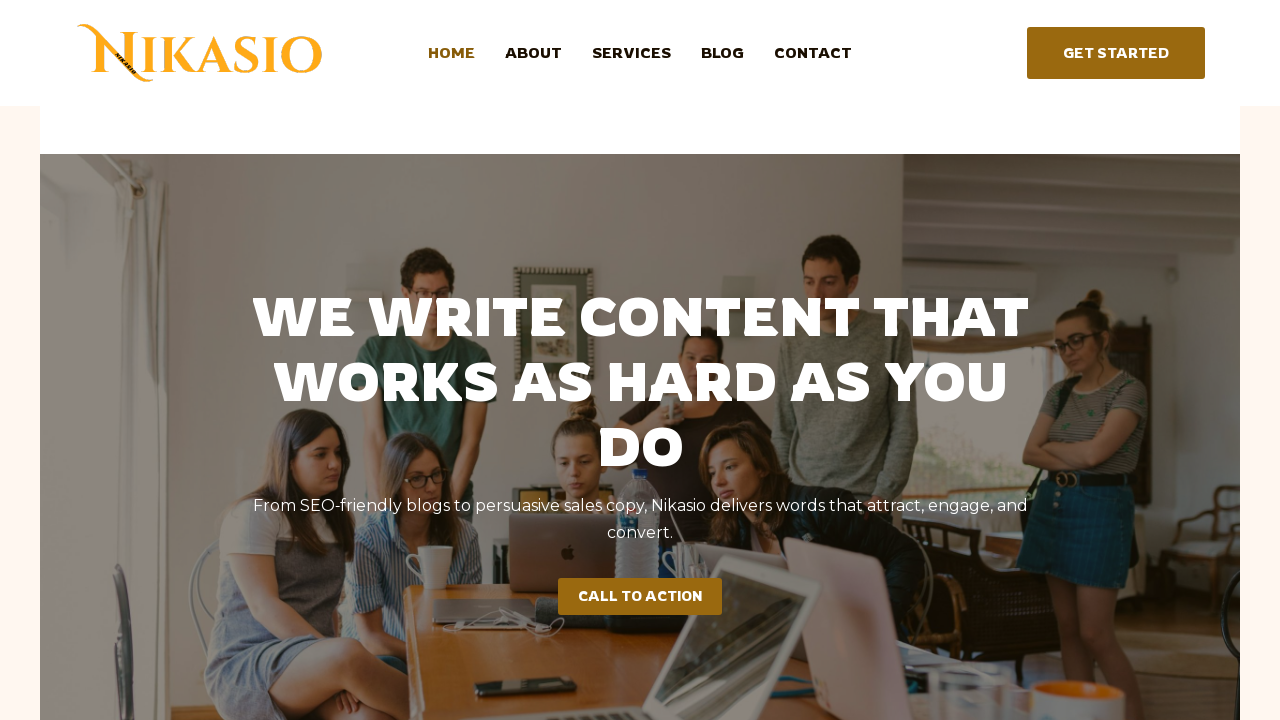